Tests last viewed products feature by viewing a product and returning to catalog to check recently viewed section

Starting URL: https://shop-alesyaoao.by/catalog/genskiy-trikotag

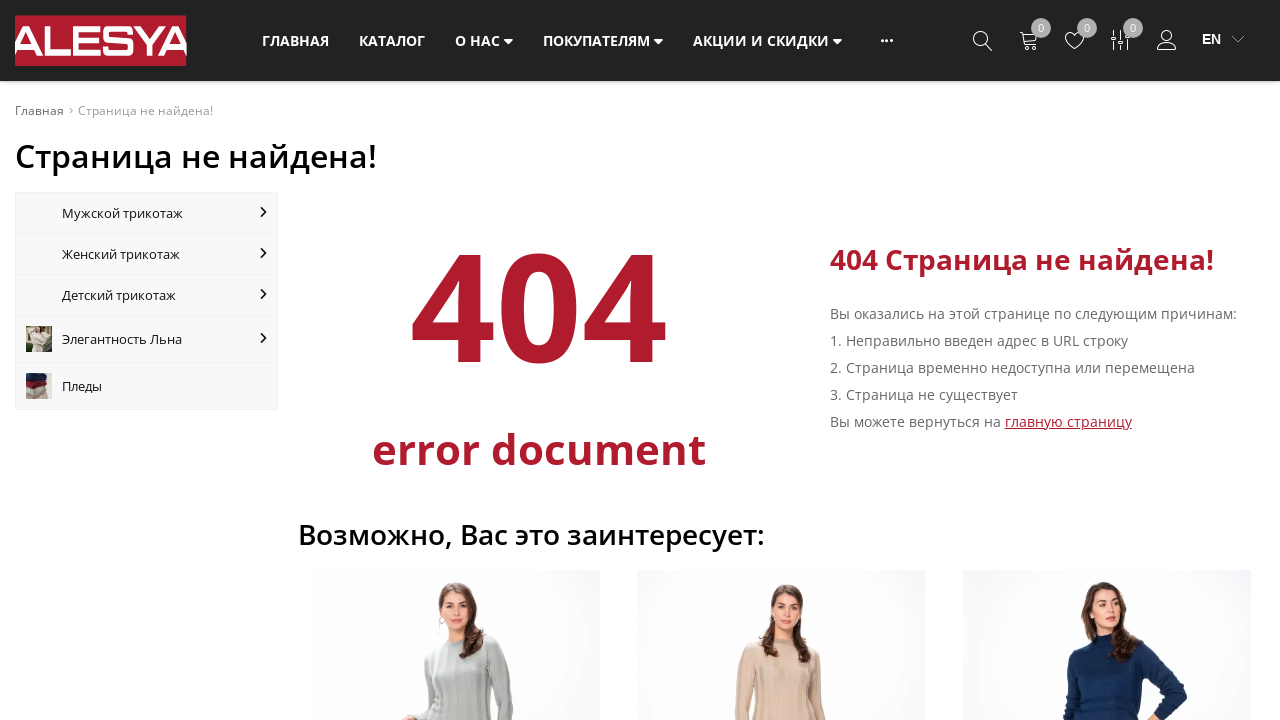

Clicked more info button for first catalog item at (531, 360) on a.more-info-product.button2 >> nth=0
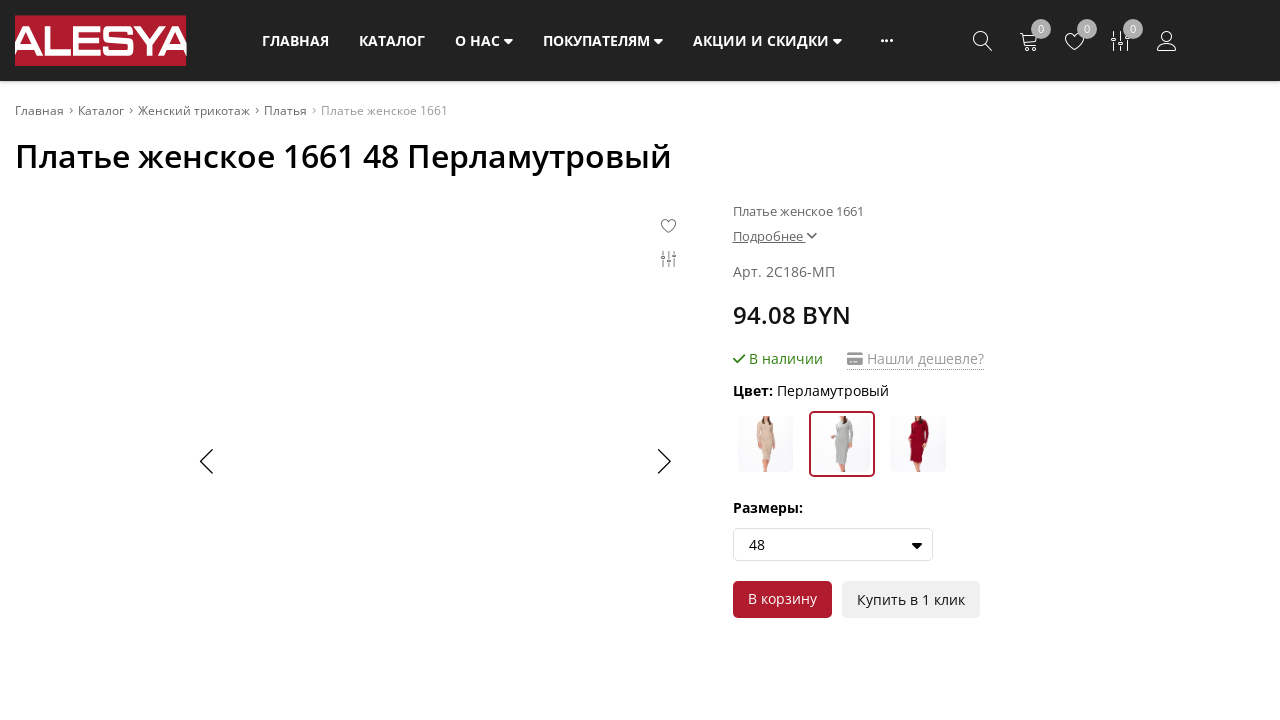

Product page loaded successfully
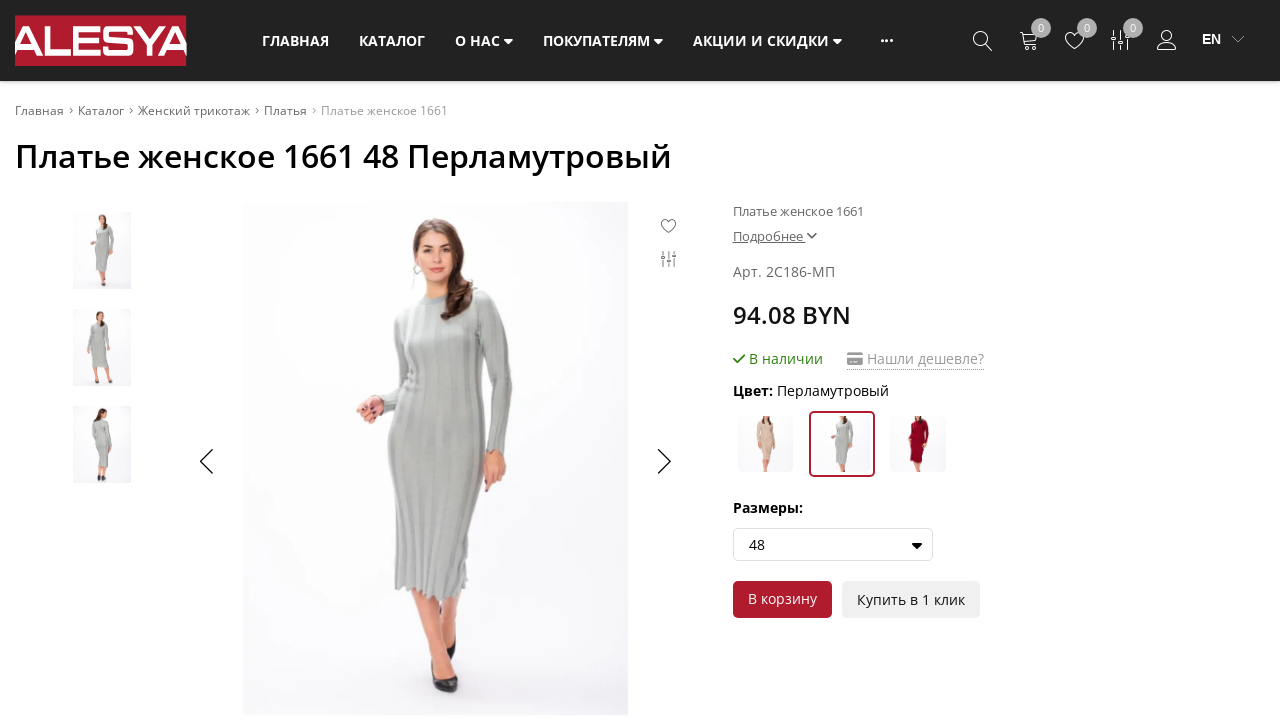

Navigated back to catalog page
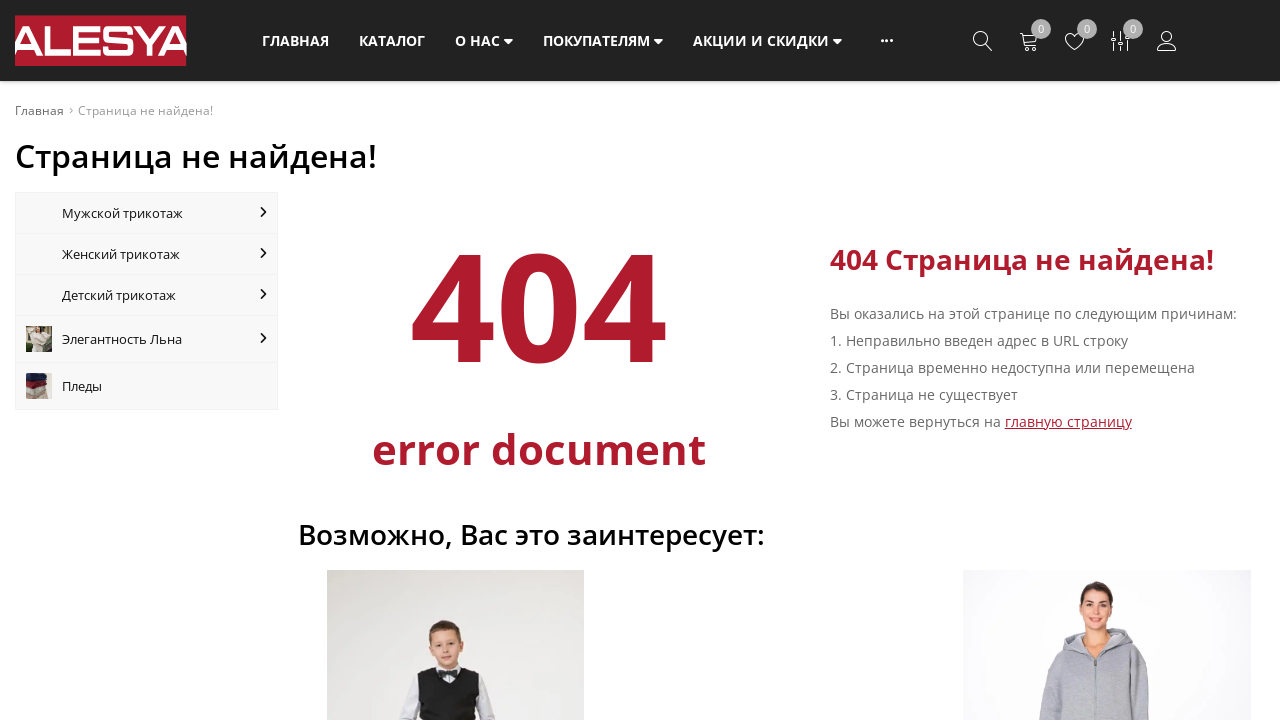

Last viewed products section appeared on catalog page
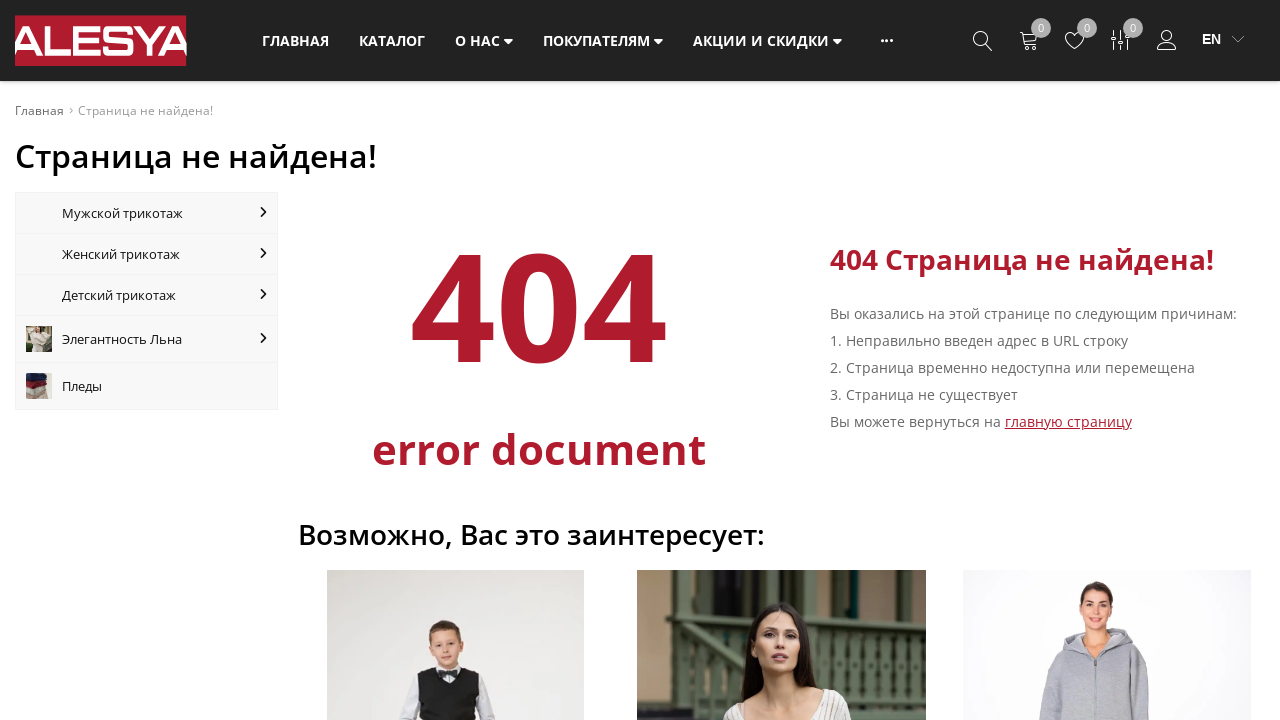

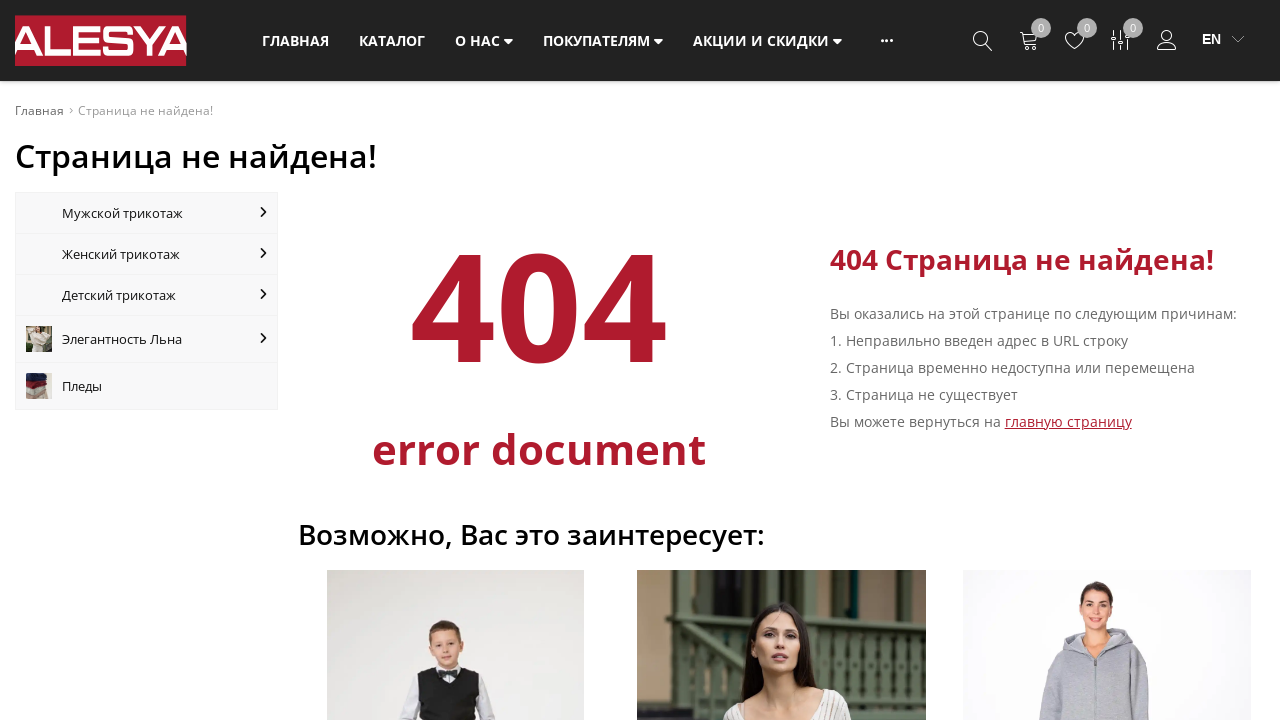